Tests fluent wait functionality by navigating to a page with loading images and waiting for a landscape image element to appear

Starting URL: https://bonigarcia.dev/selenium-webdriver-java/loading-images.html

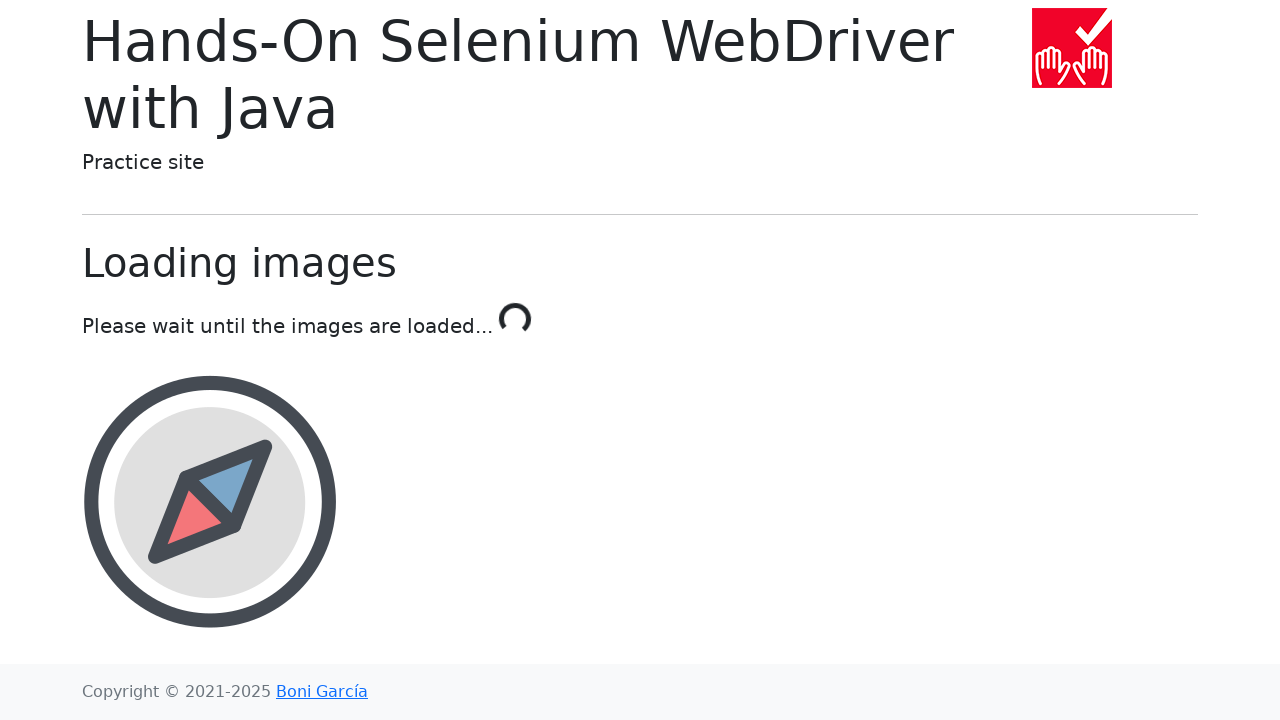

Navigated to loading images page
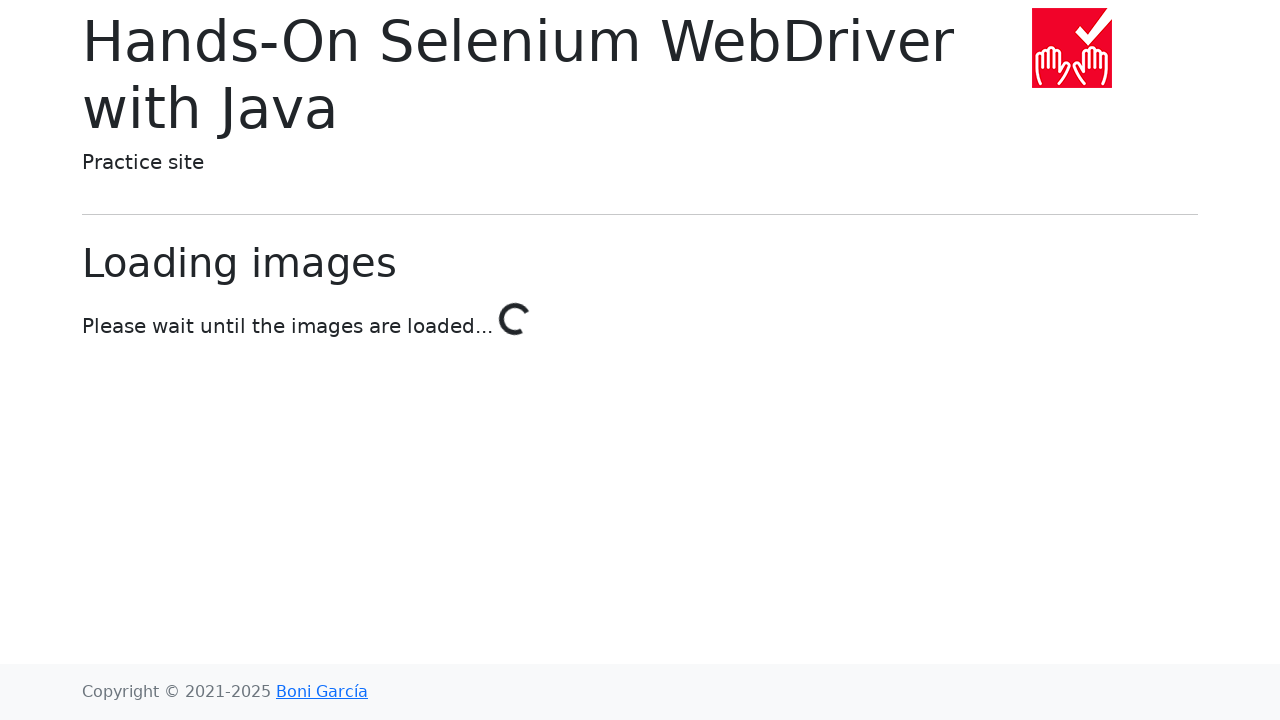

Landscape image element appeared on the page
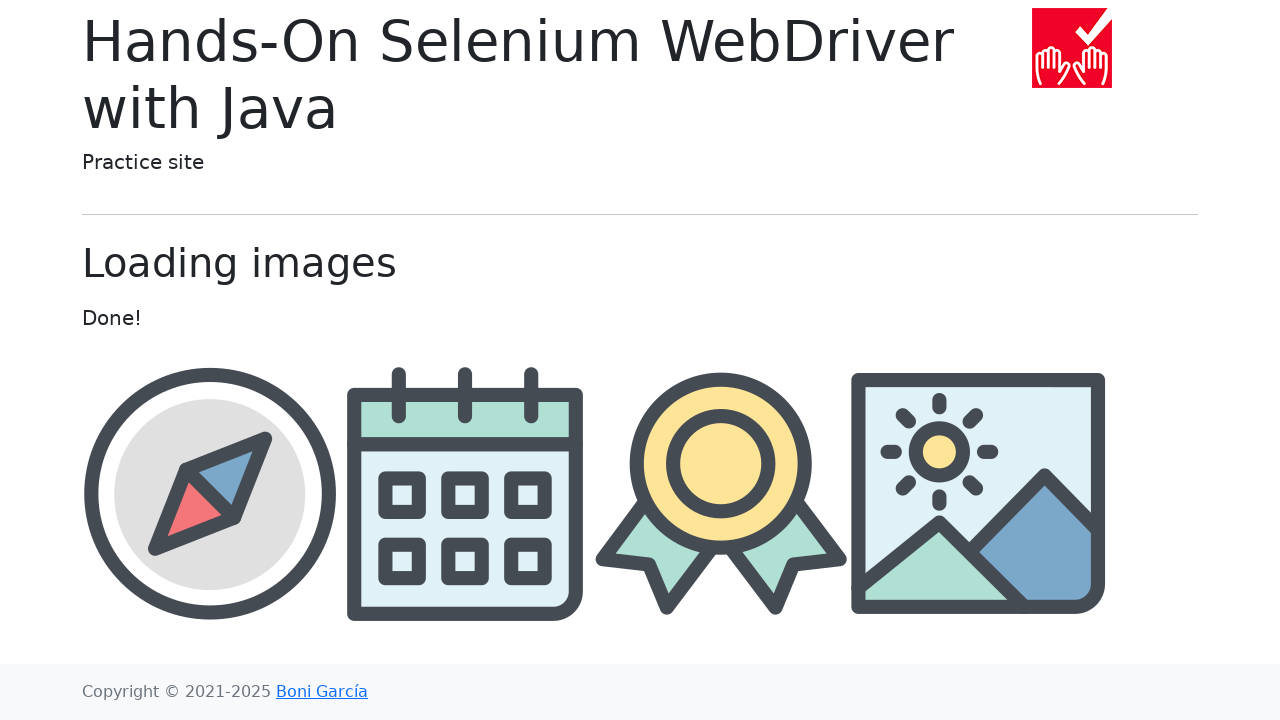

Retrieved landscape image src attribute: img/landscape.png
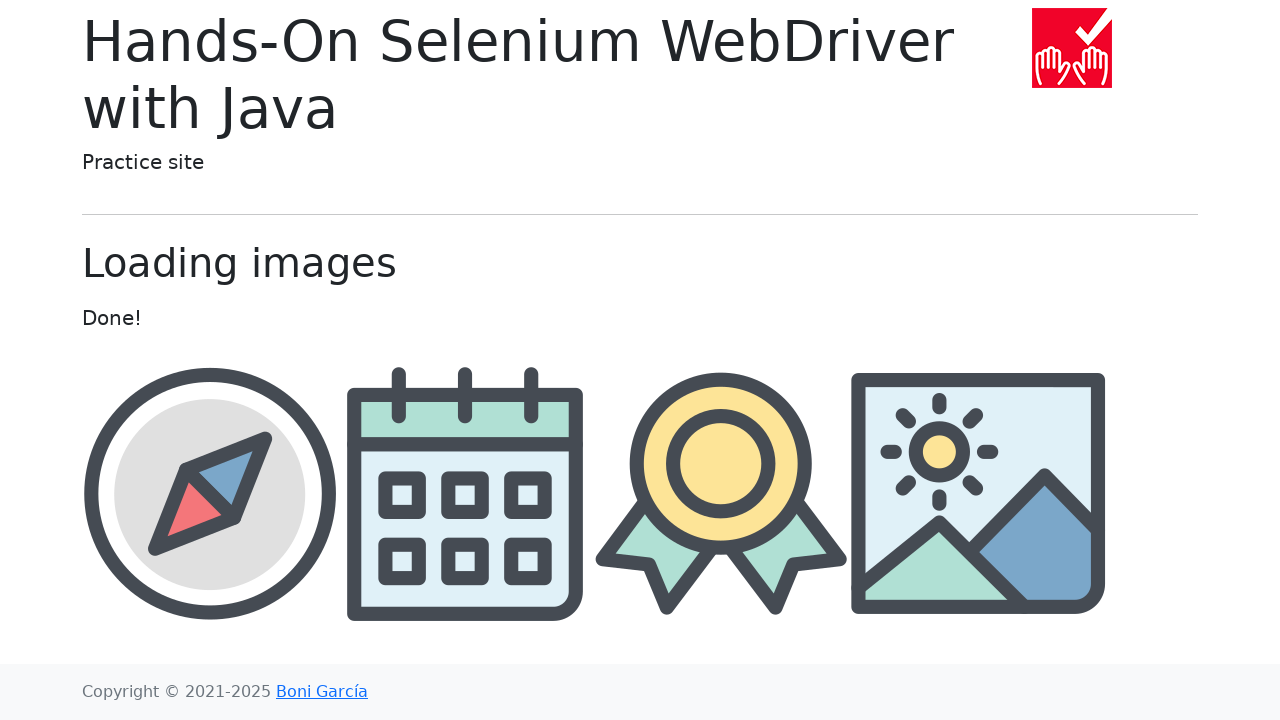

Verified landscape image source contains 'landscape'
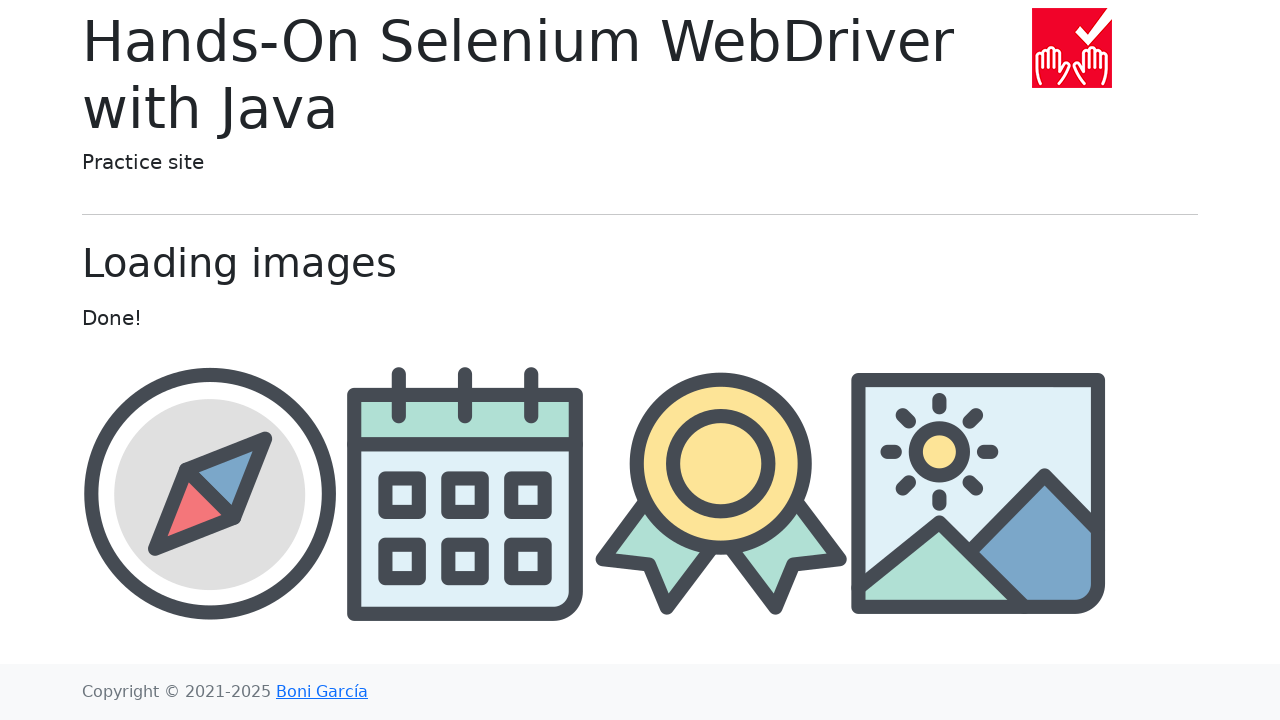

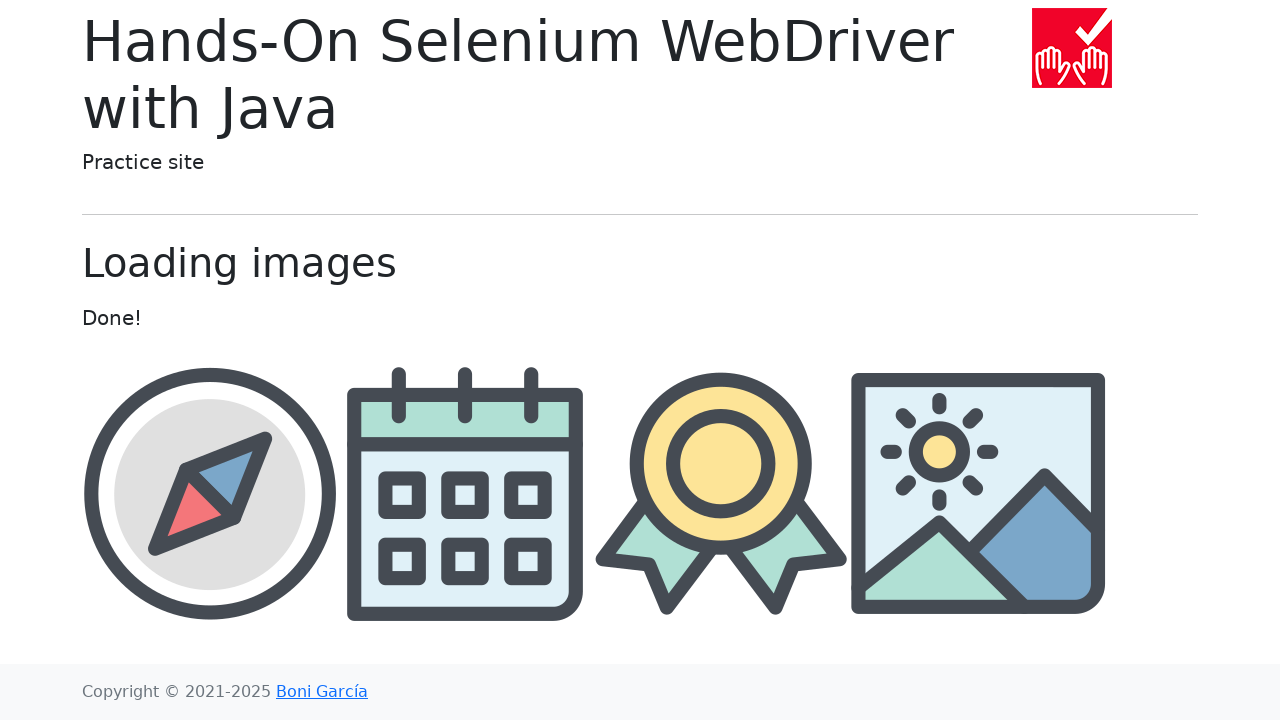